Tests the left sidebar categories menu by expanding different category blocks and clicking on subcategory items like Links, Text Box, Slider, and Tabs

Starting URL: https://demoqa.com/automation-practice-form

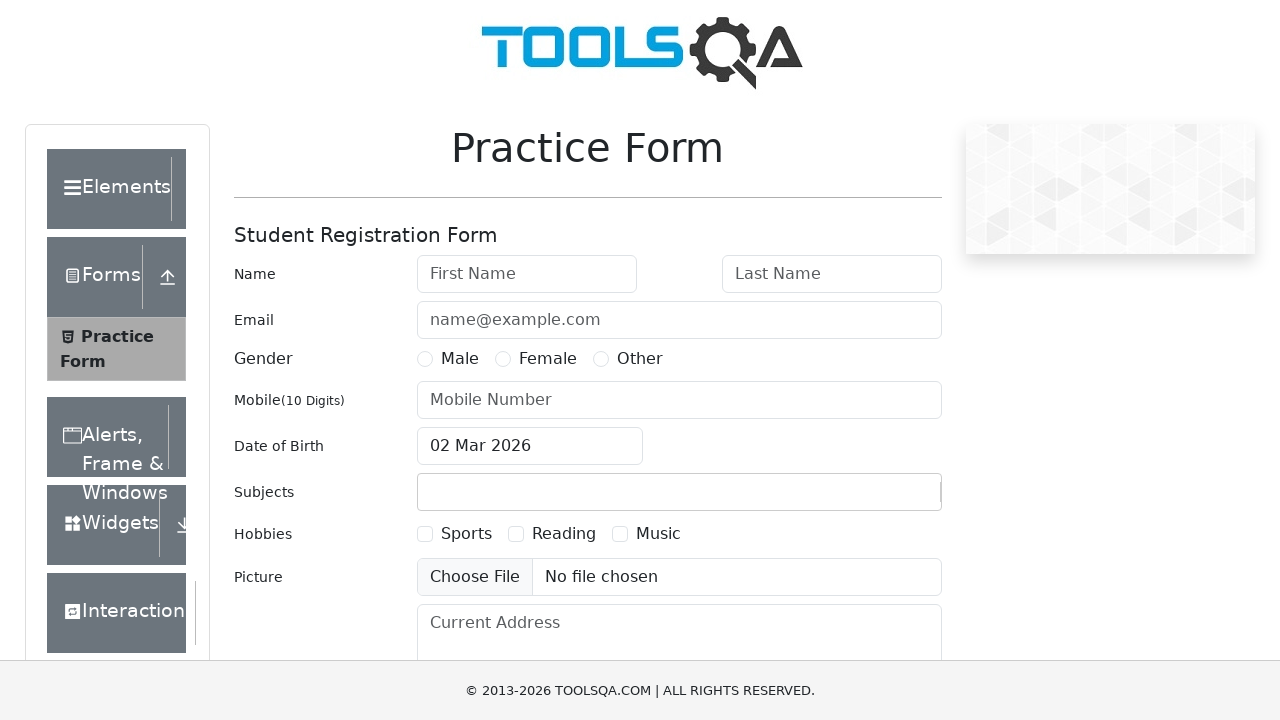

Clicked on Elements category arrow to expand at (192, 189) on .element-group:has-text('Elements') .header-right
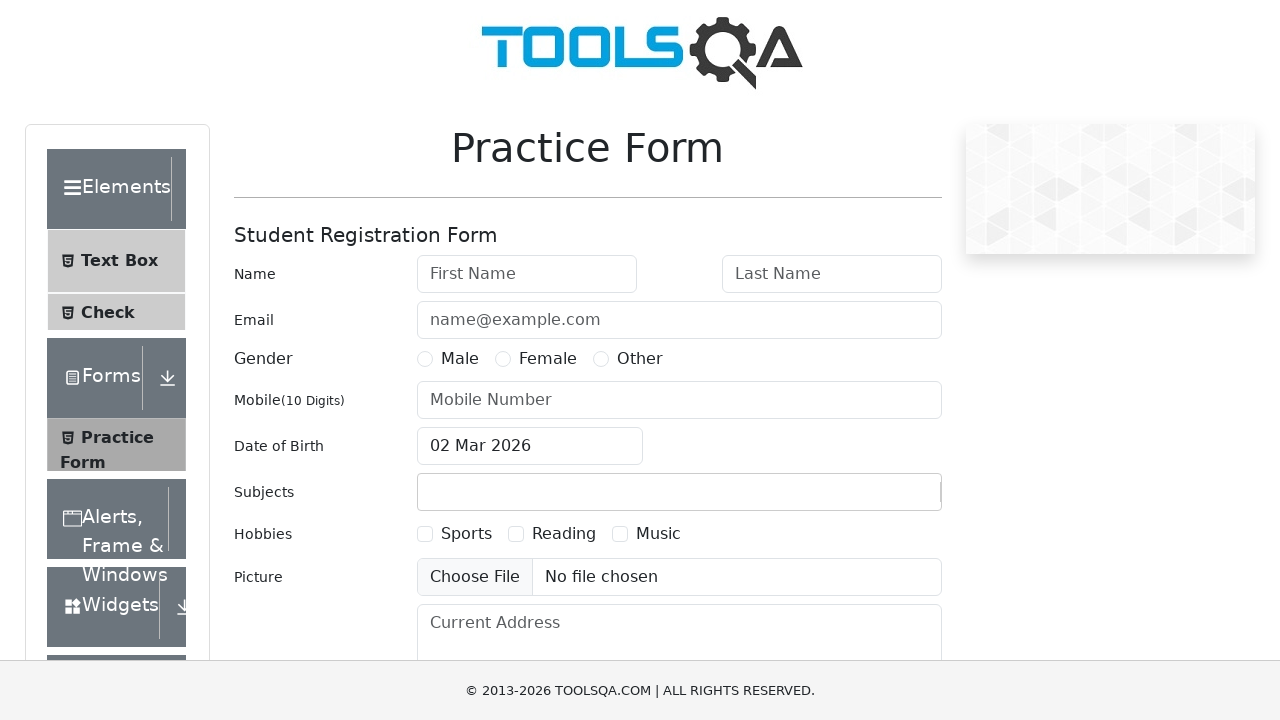

Clicked on Links subcategory at (126, 474) on .element-list:has-text('Links')
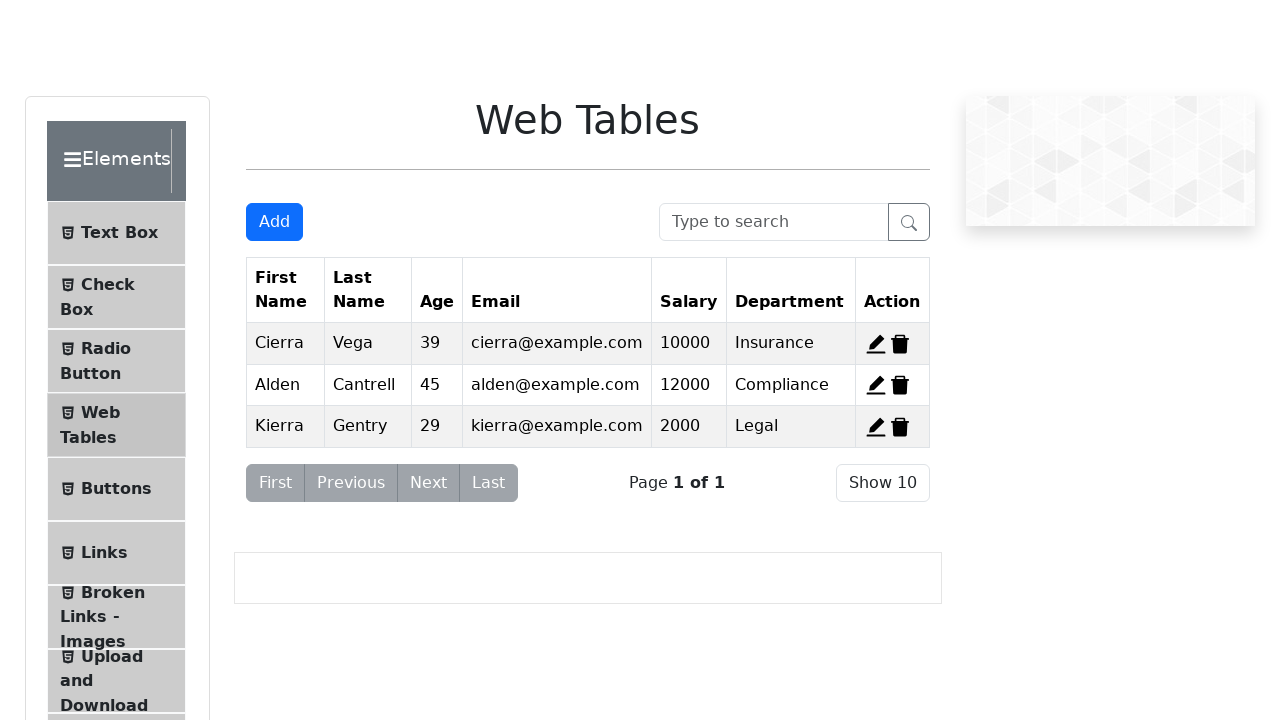

Clicked on Text Box subcategory at (126, 360) on .element-list:has-text('Text Box')
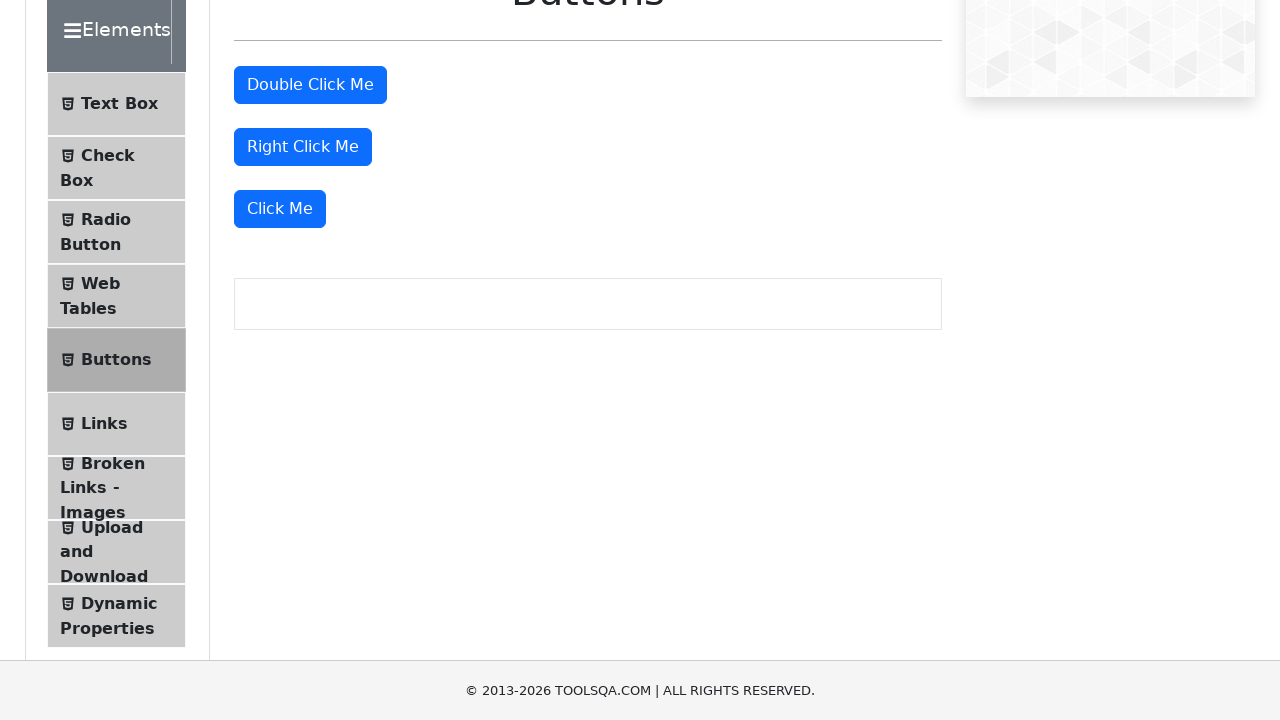

Clicked on Forms category arrow to expand at (164, 360) on .element-group:has-text('Forms') .header-right
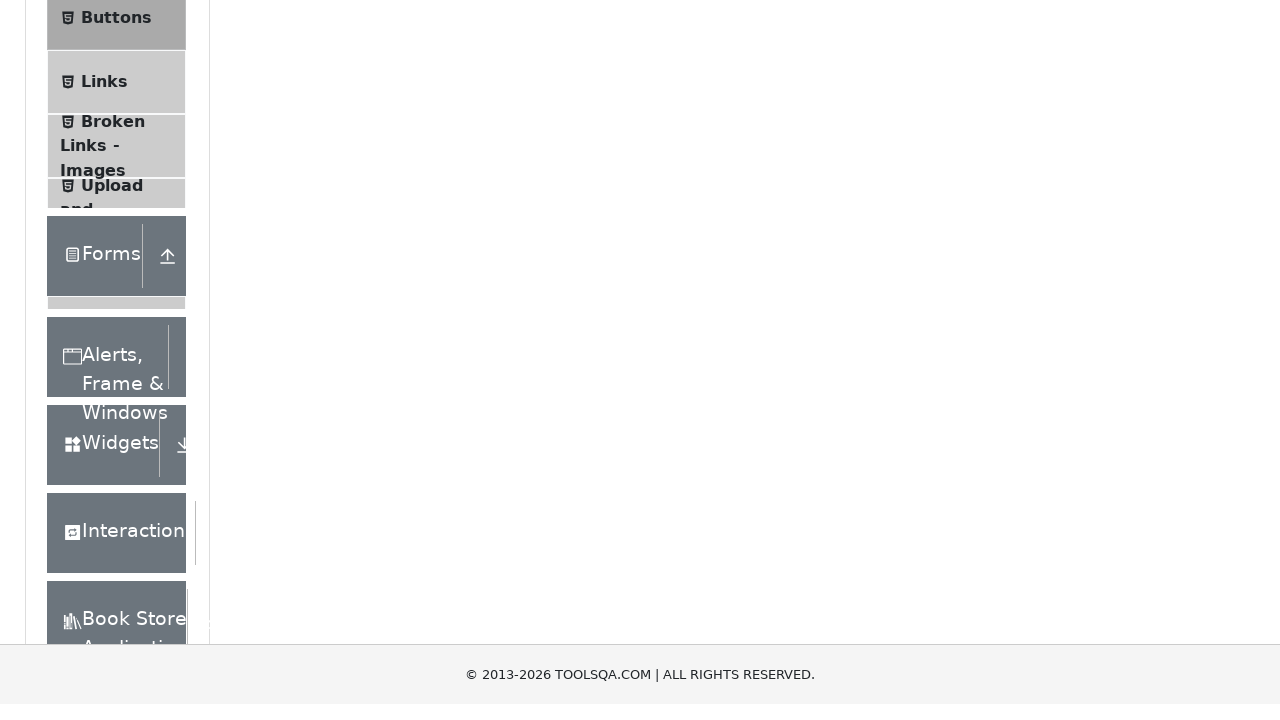

Practice Form subcategory loaded
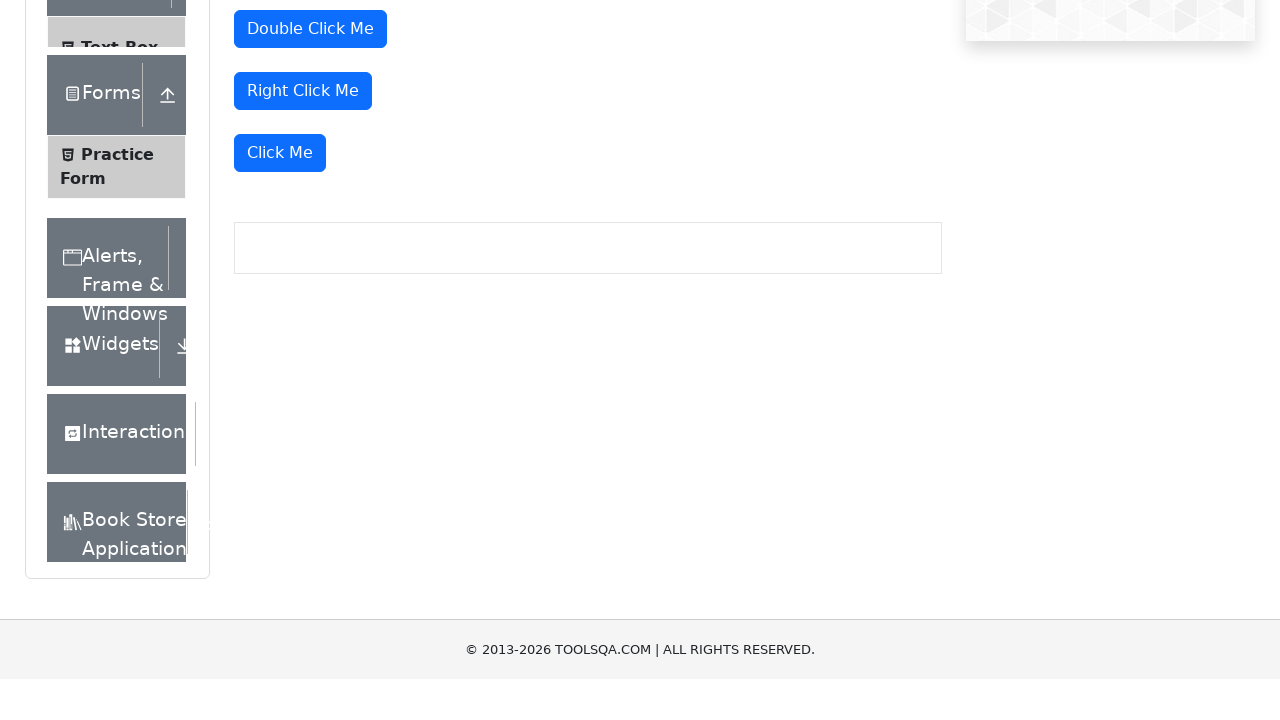

Clicked on Widgets category arrow to expand at (180, 387) on .element-group:has-text('Widgets') .header-right
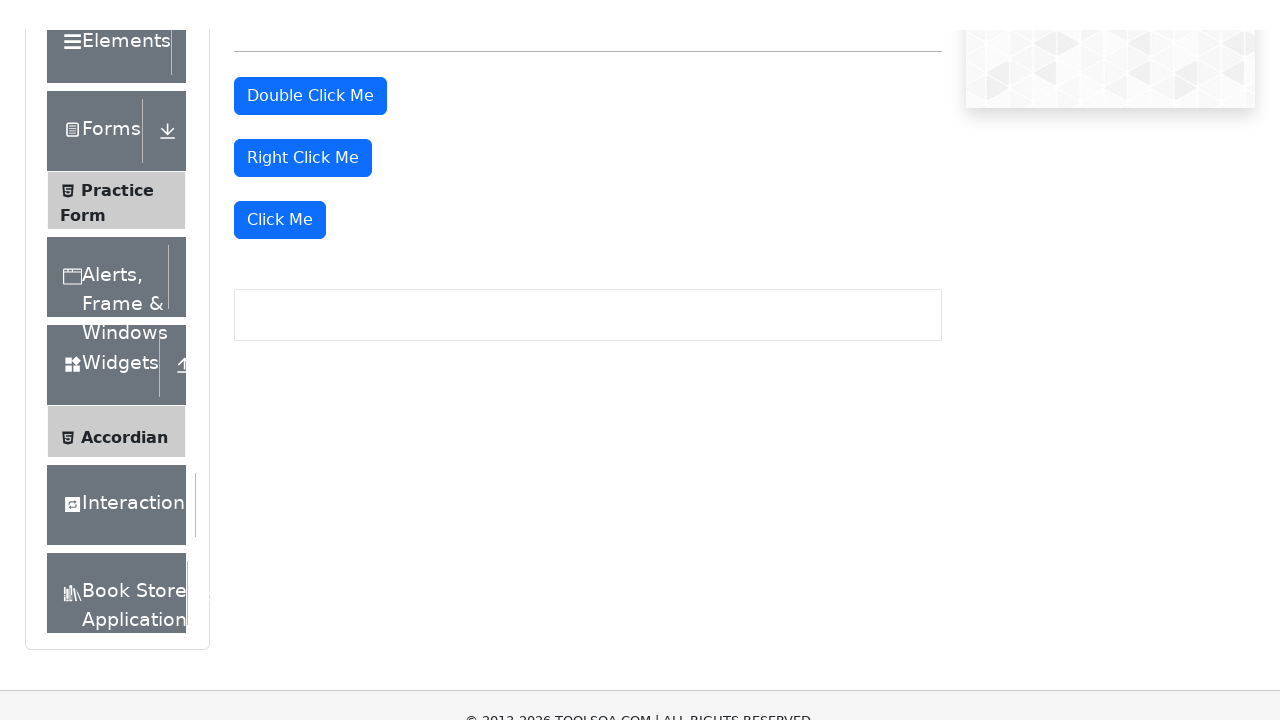

Clicked on Slider subcategory at (126, 500) on .element-list:has-text('Slider')
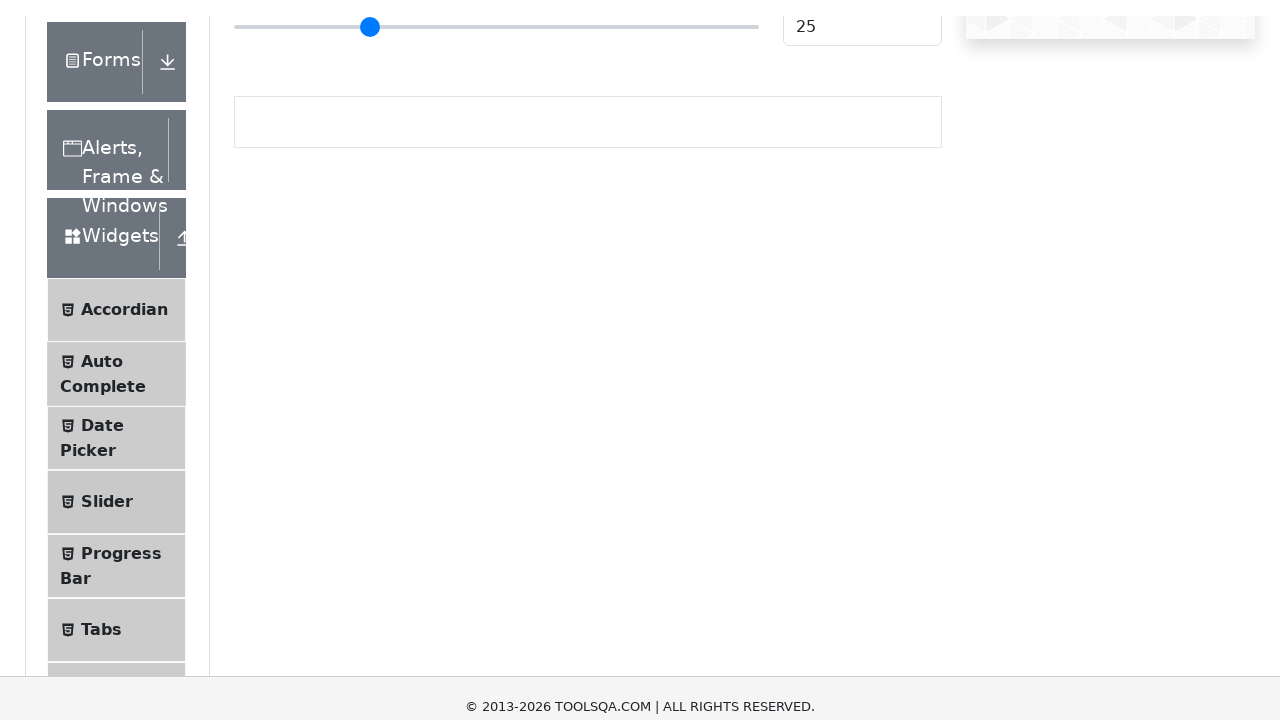

Clicked on Tabs subcategory at (126, 360) on .element-list:has-text('Tabs')
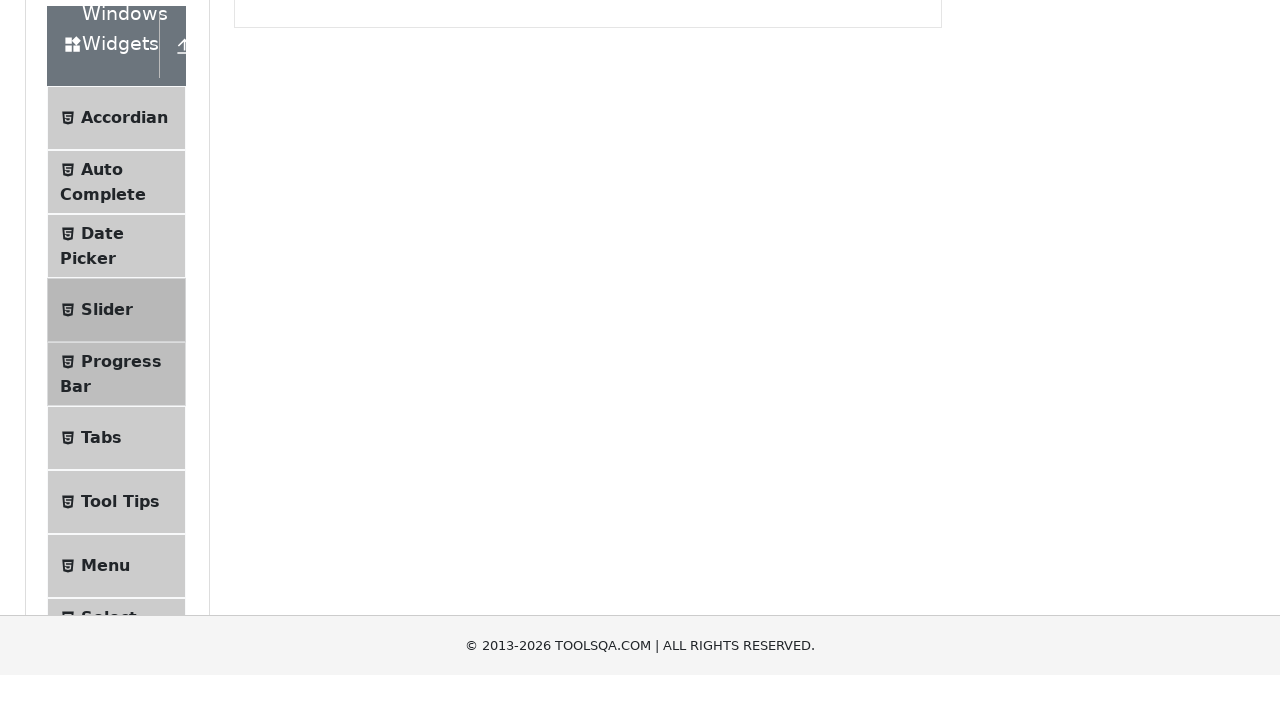

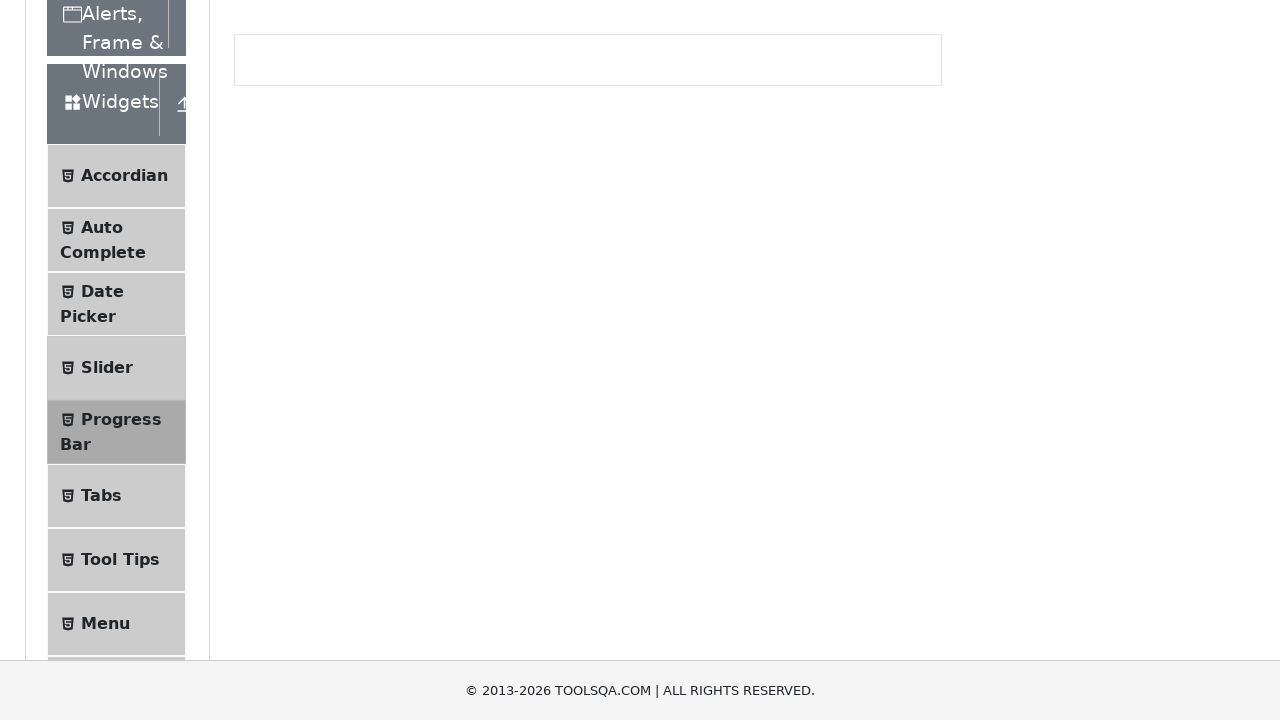